Tests the complete checkout process by adding a product to cart and filling out billing information

Starting URL: https://practice.automationtesting.in/

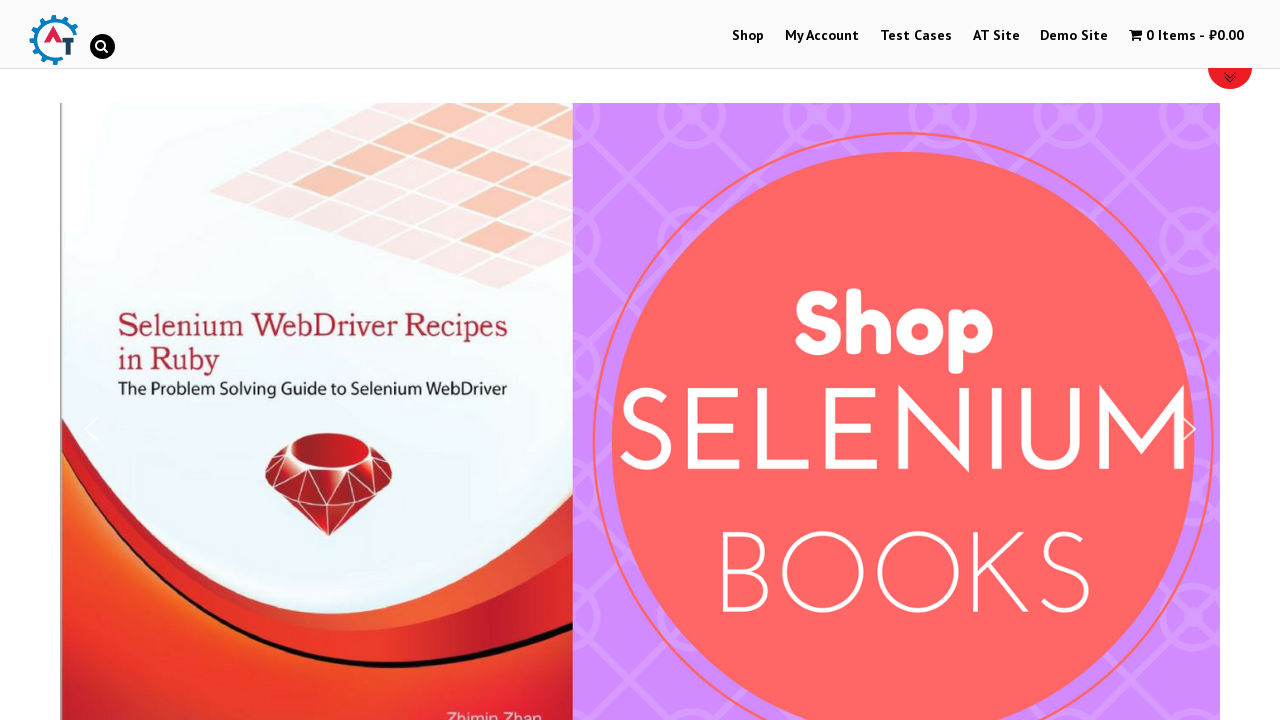

Clicked shop menu item to navigate to shop at (748, 36) on #menu-item-40
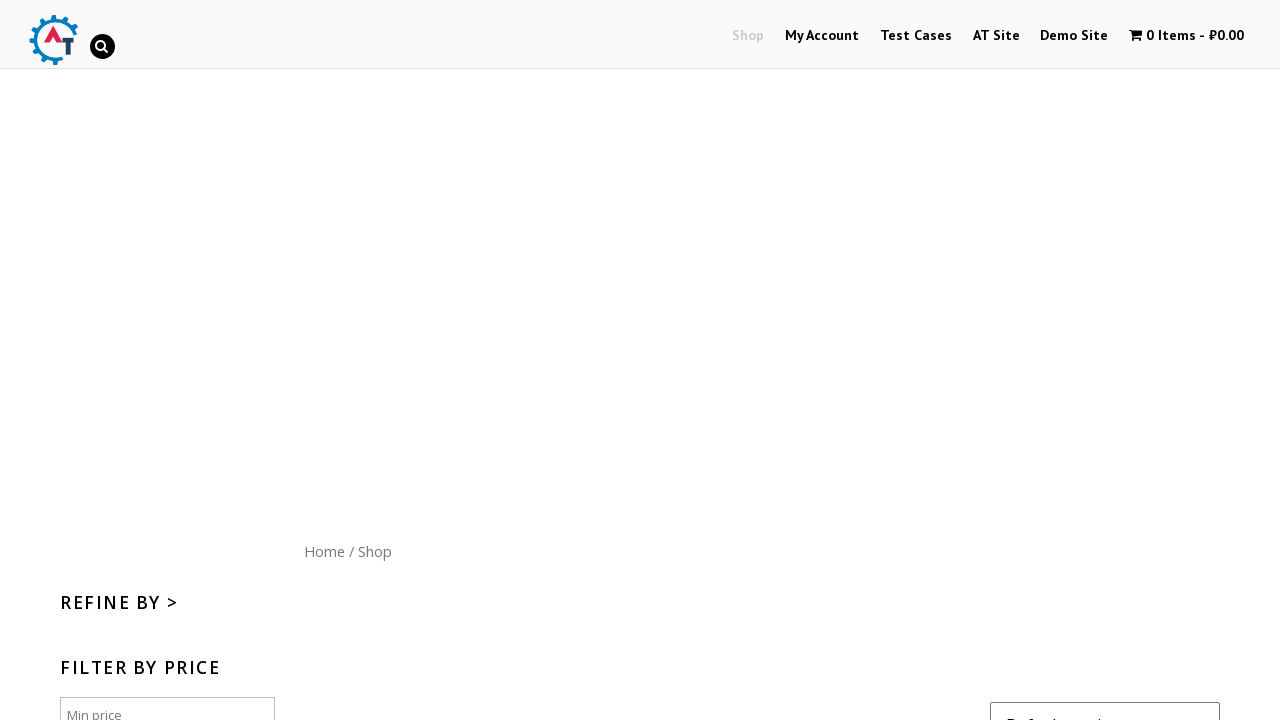

Scrolled down 300px to view products
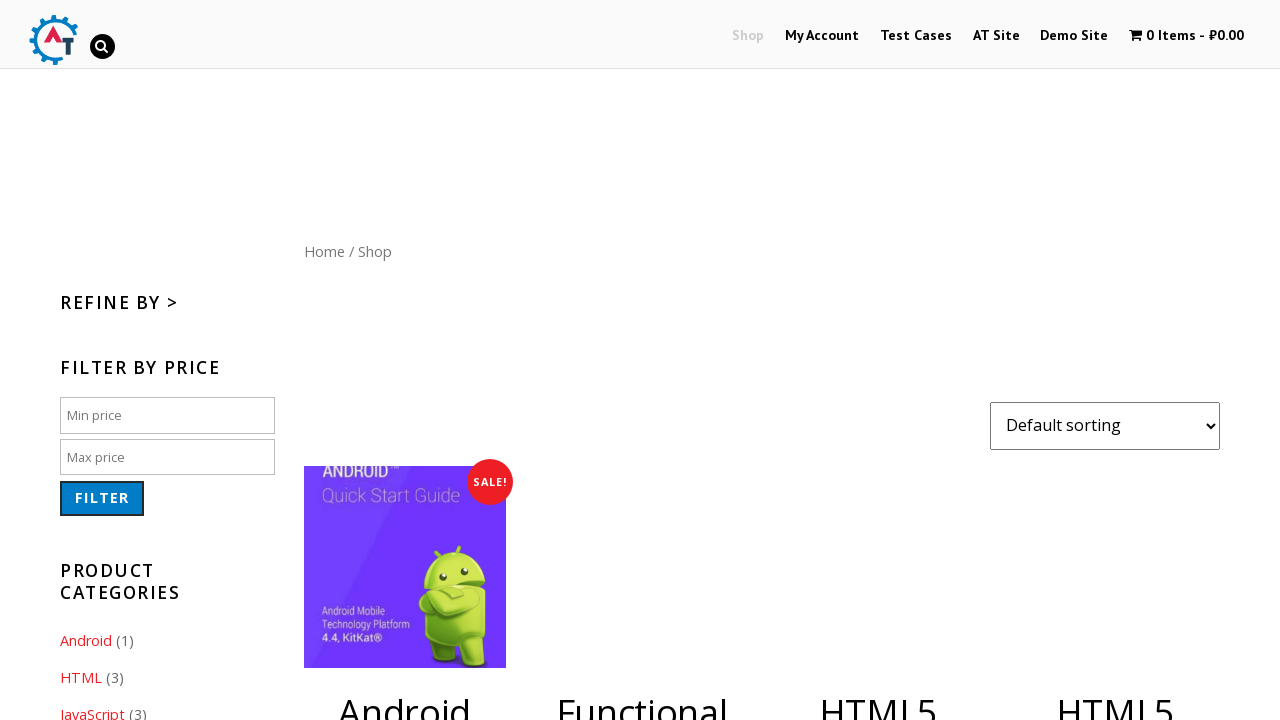

Clicked 'Add to cart' button for product ID 182 at (1115, 361) on [data-product_id="182"]
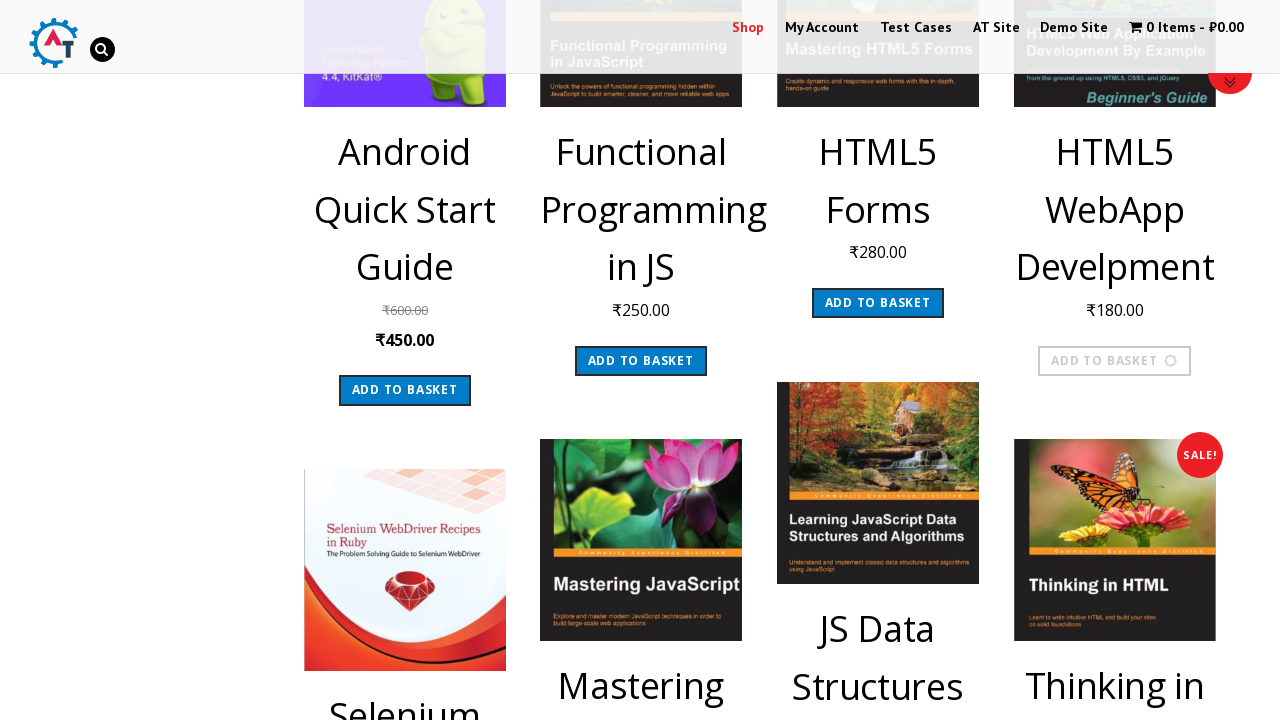

Waited 3 seconds for product to be added to cart
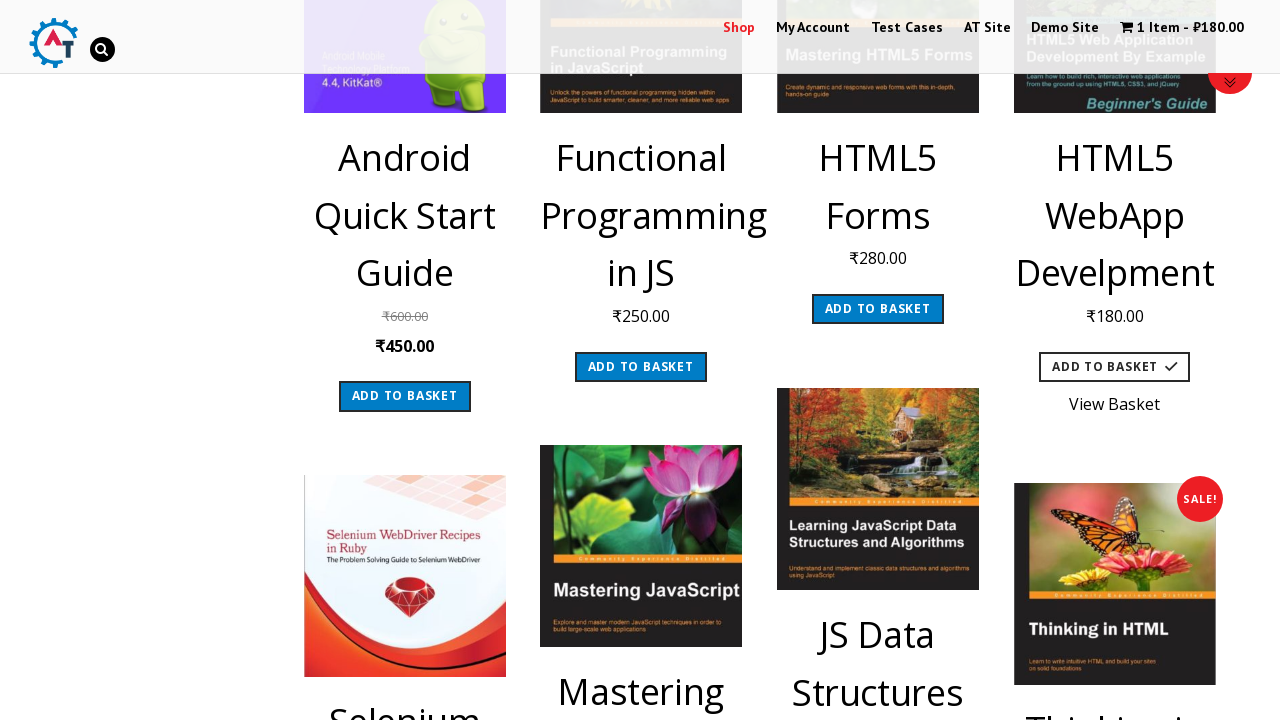

Clicked cart contents to view shopping cart at (1158, 28) on .cartcontents
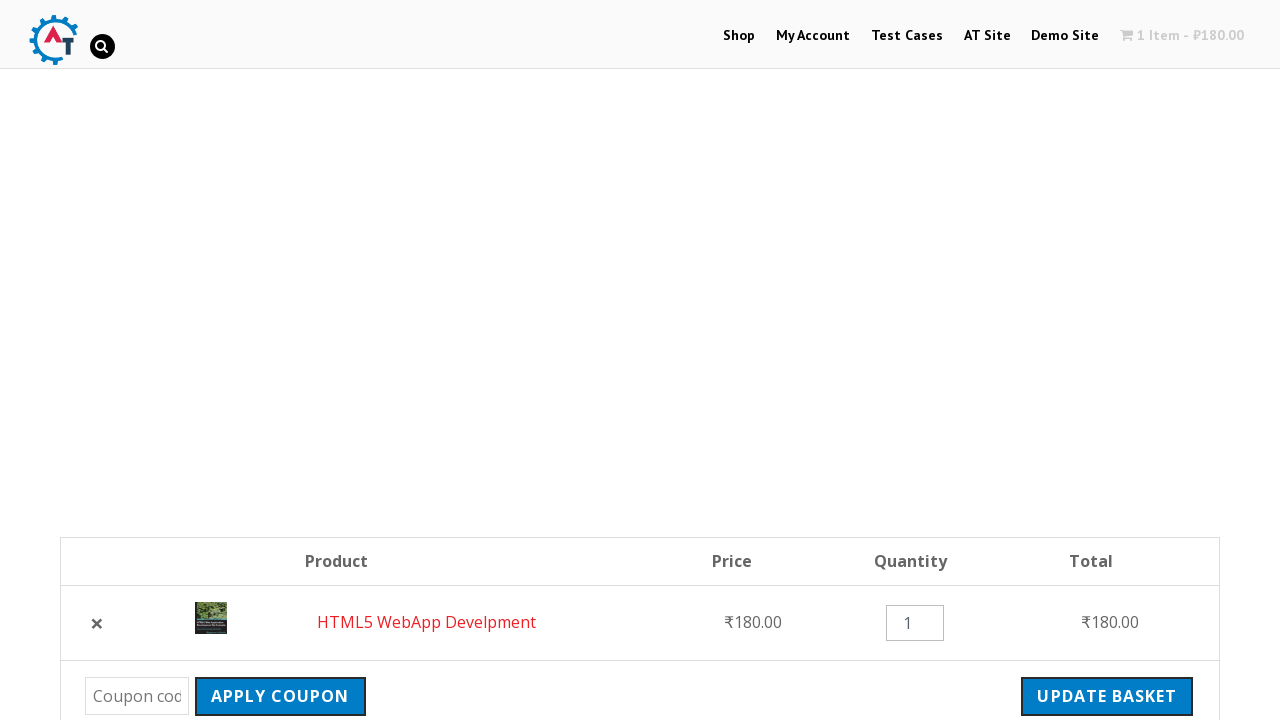

Waited for checkout button to appear
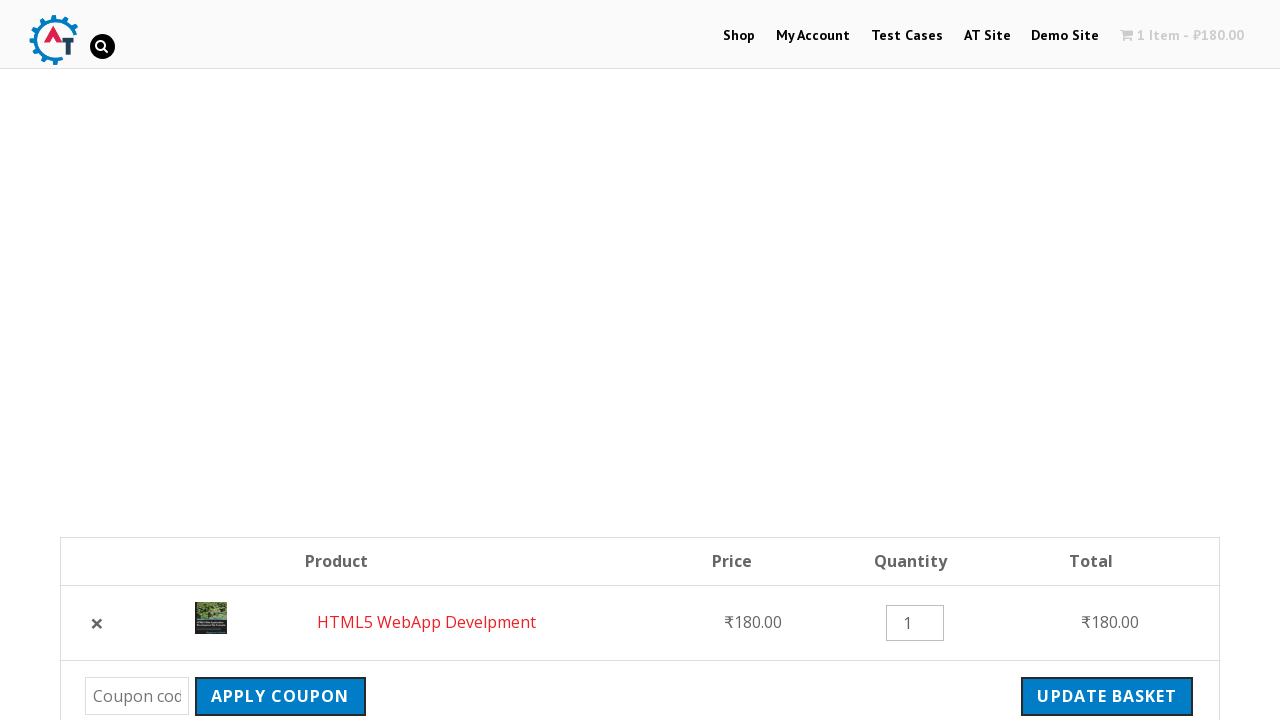

Clicked 'Proceed to checkout' button at (1098, 360) on .wc-proceed-to-checkout>a
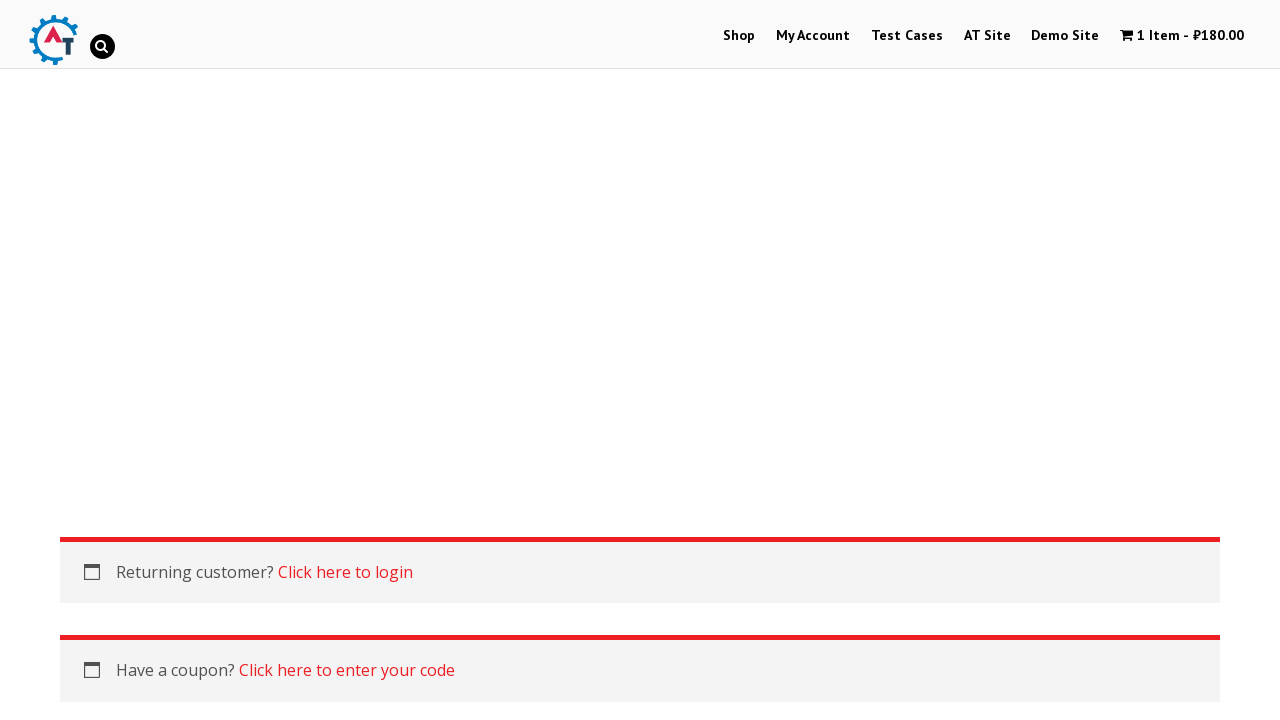

Waited for billing form to load
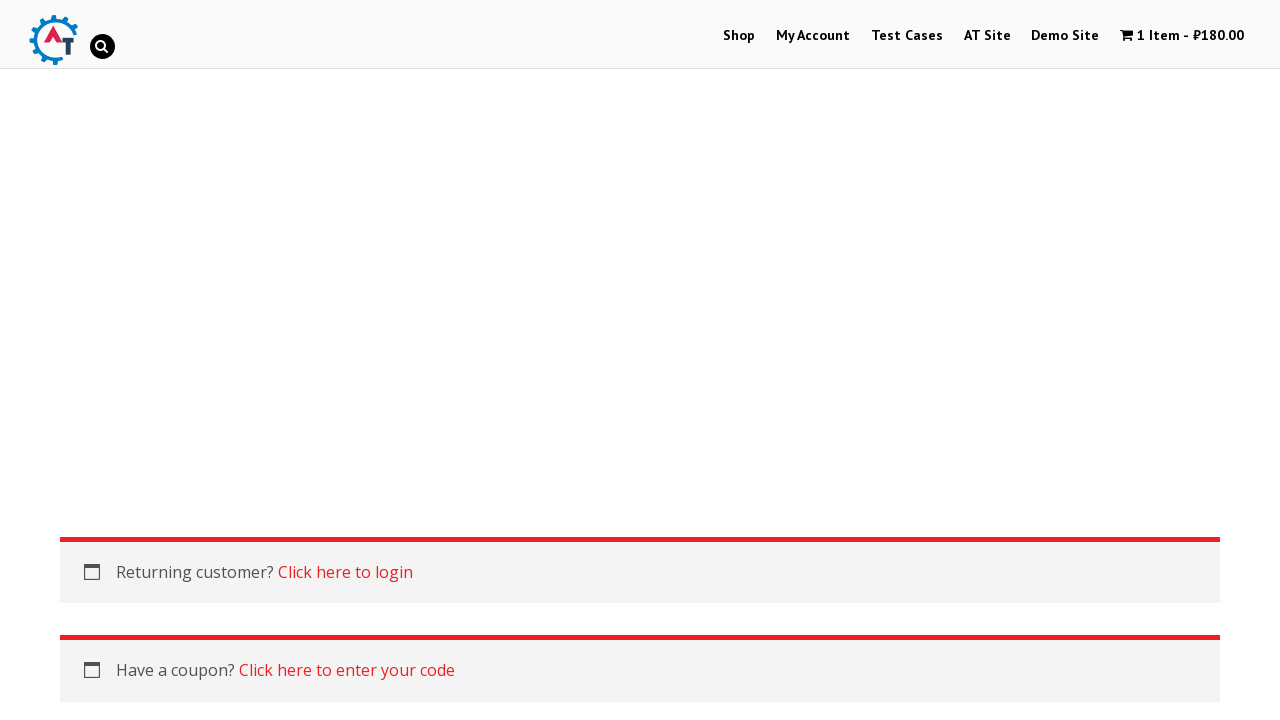

Filled billing first name with 'Sonya' on #billing_first_name
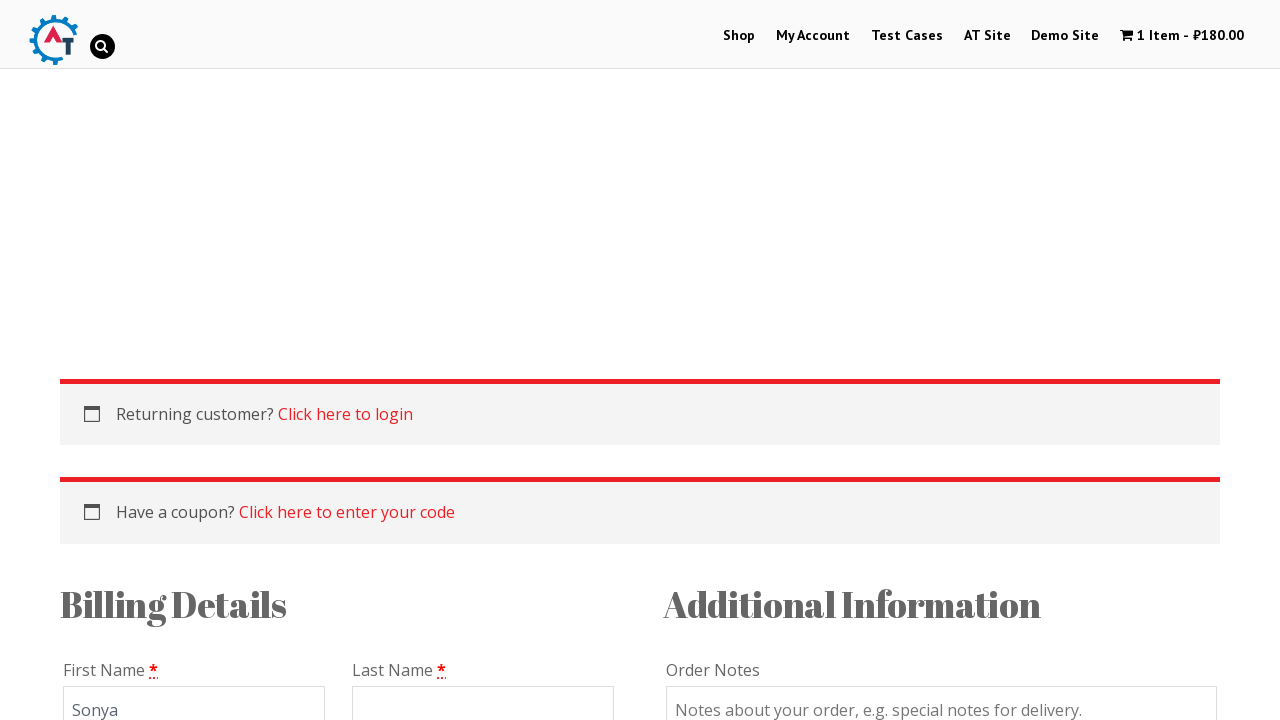

Filled billing last name with 'Ivanova' on #billing_last_name
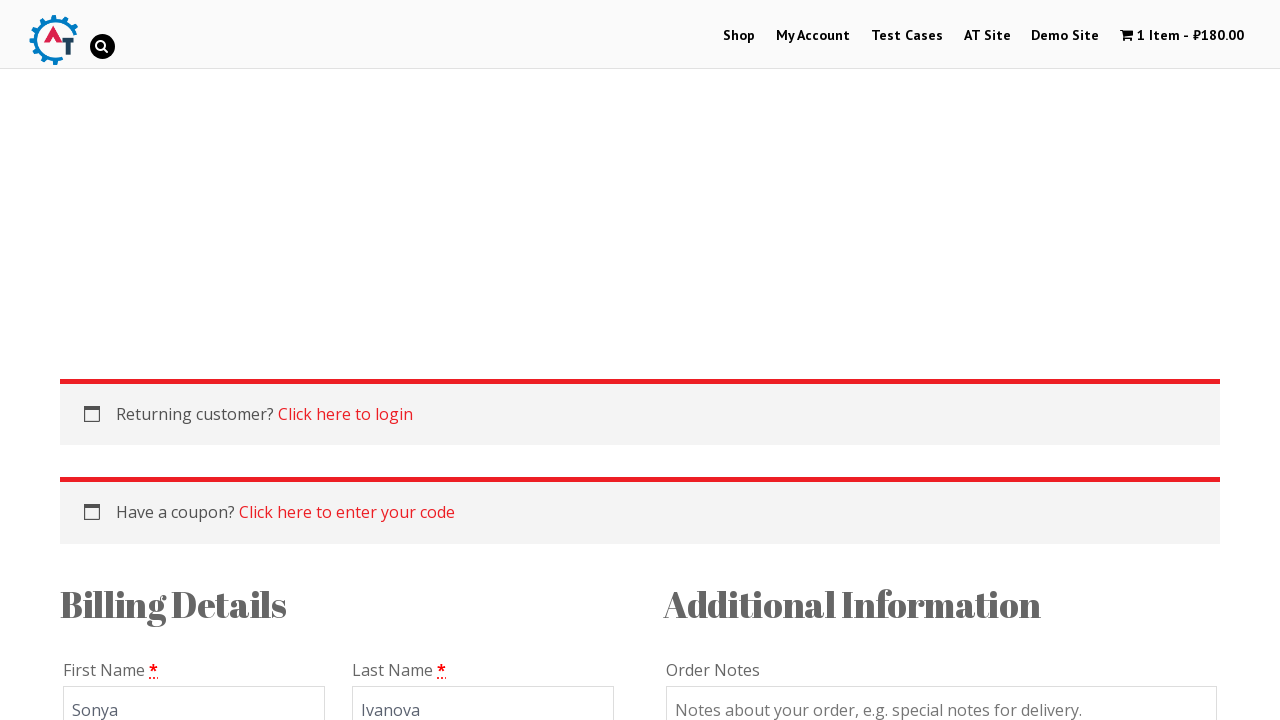

Filled billing email with 'test.user@example.com' on #billing_email
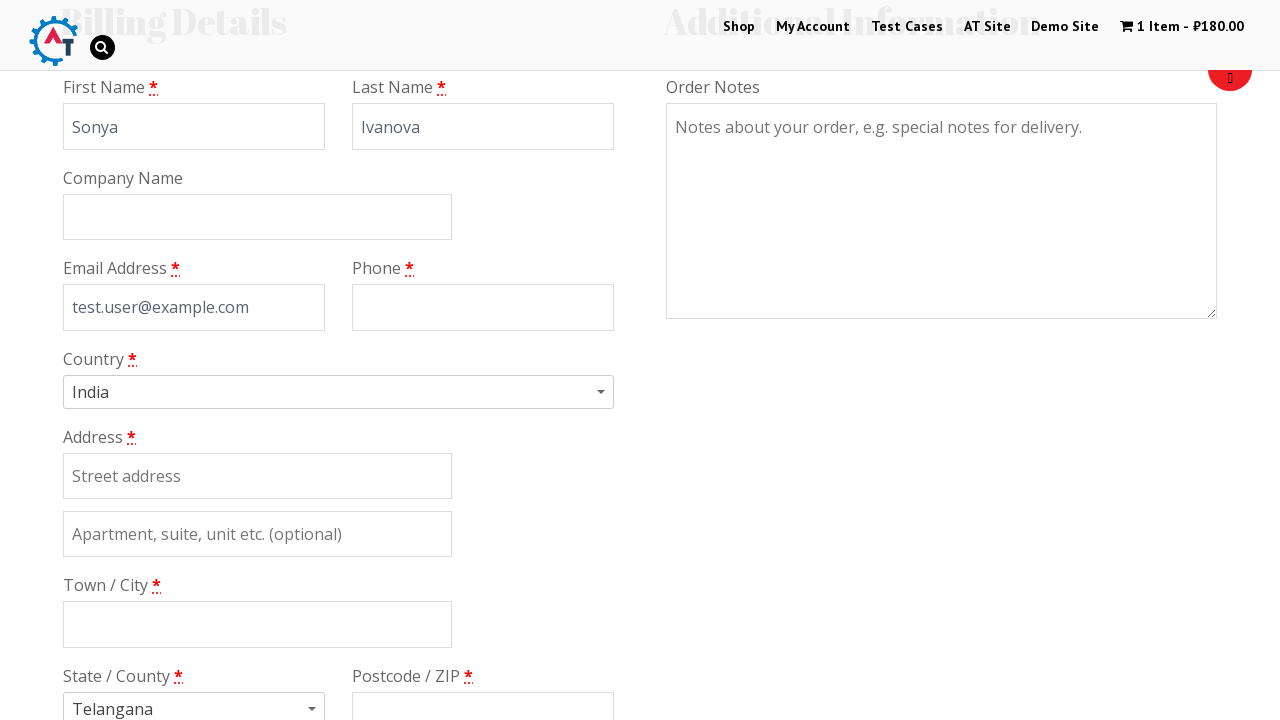

Filled billing phone with '89175407244' on #billing_phone
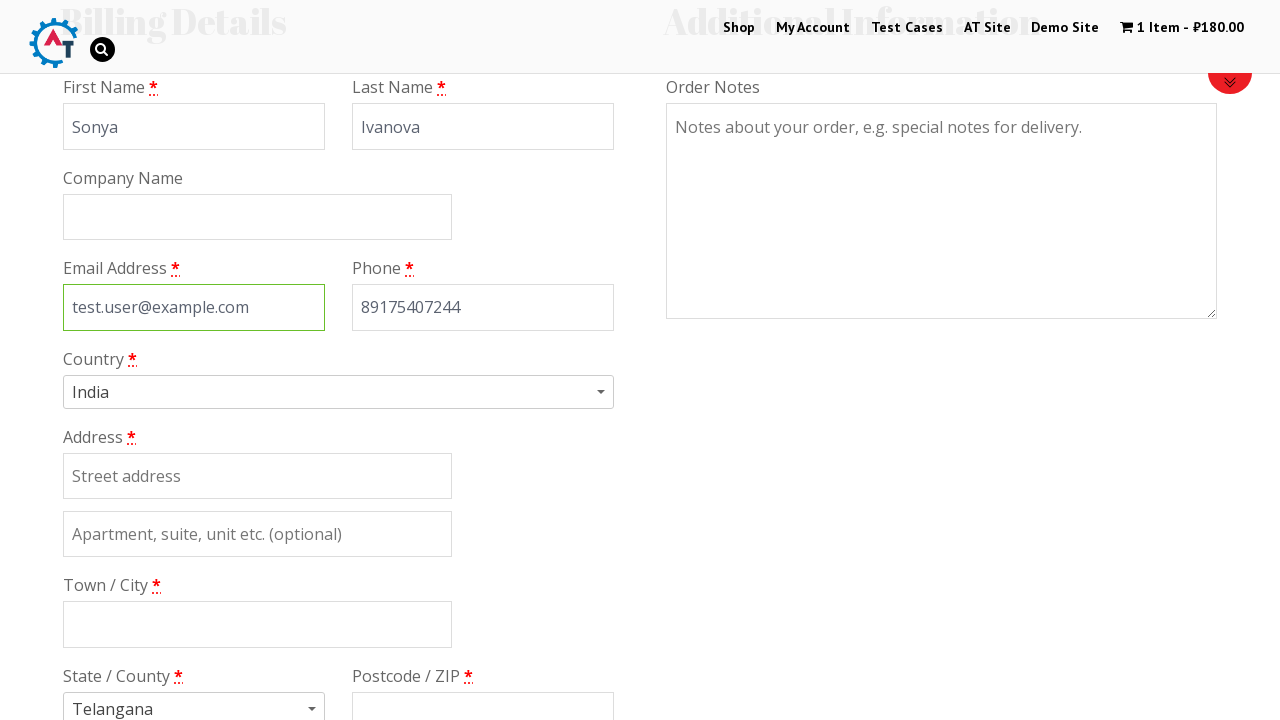

Clicked country dropdown to open selection at (338, 392) on #s2id_billing_country
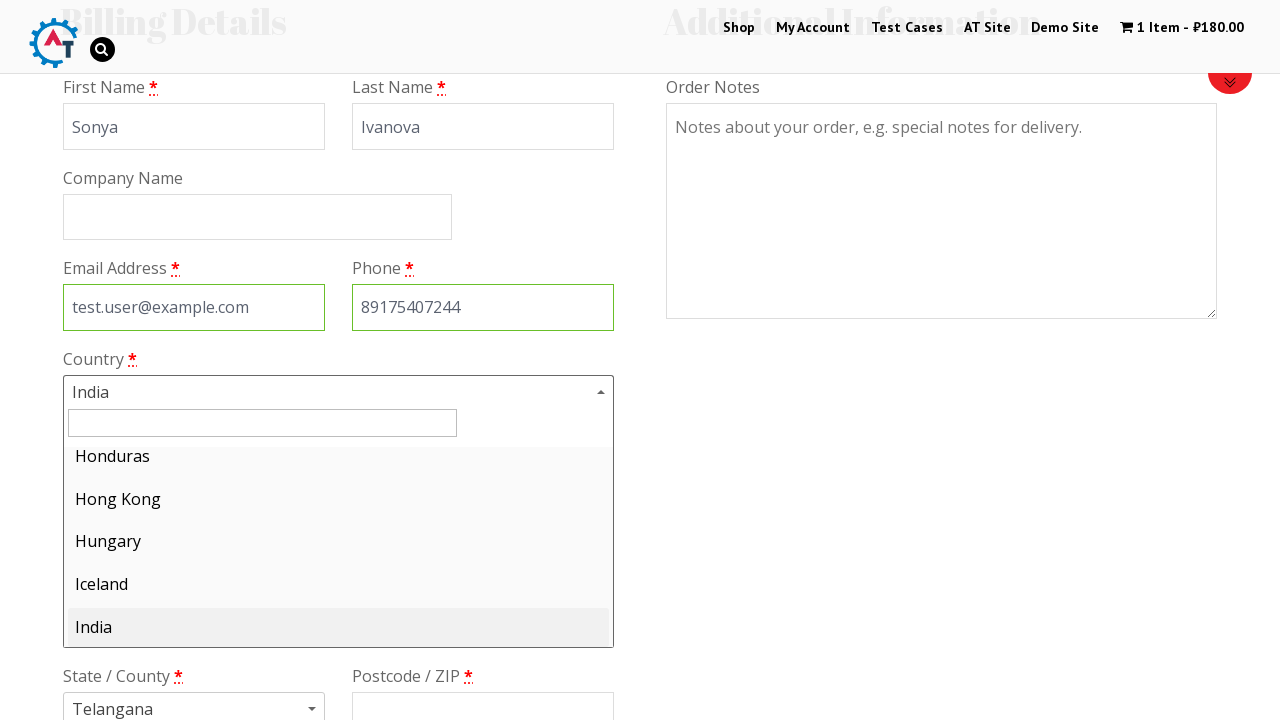

Filled country search field with 'Russia' on #s2id_autogen1_search
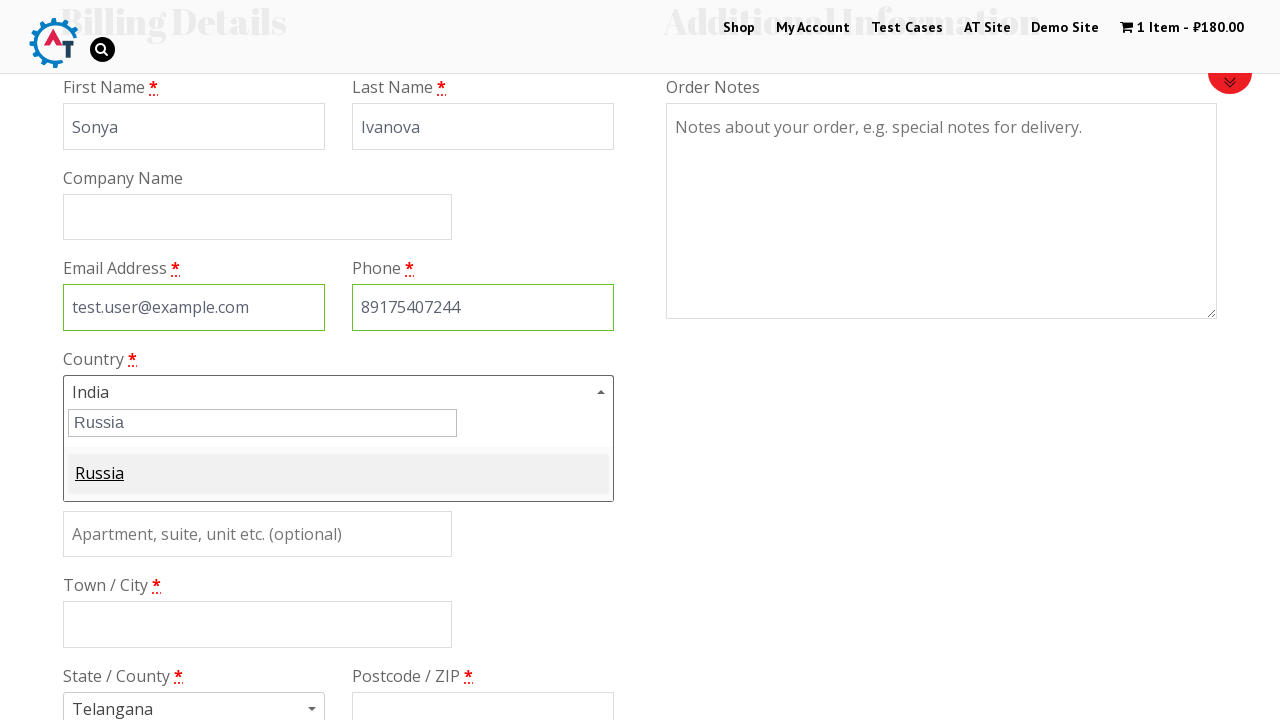

Selected 'Russia' from country dropdown at (100, 479) on .select2-match
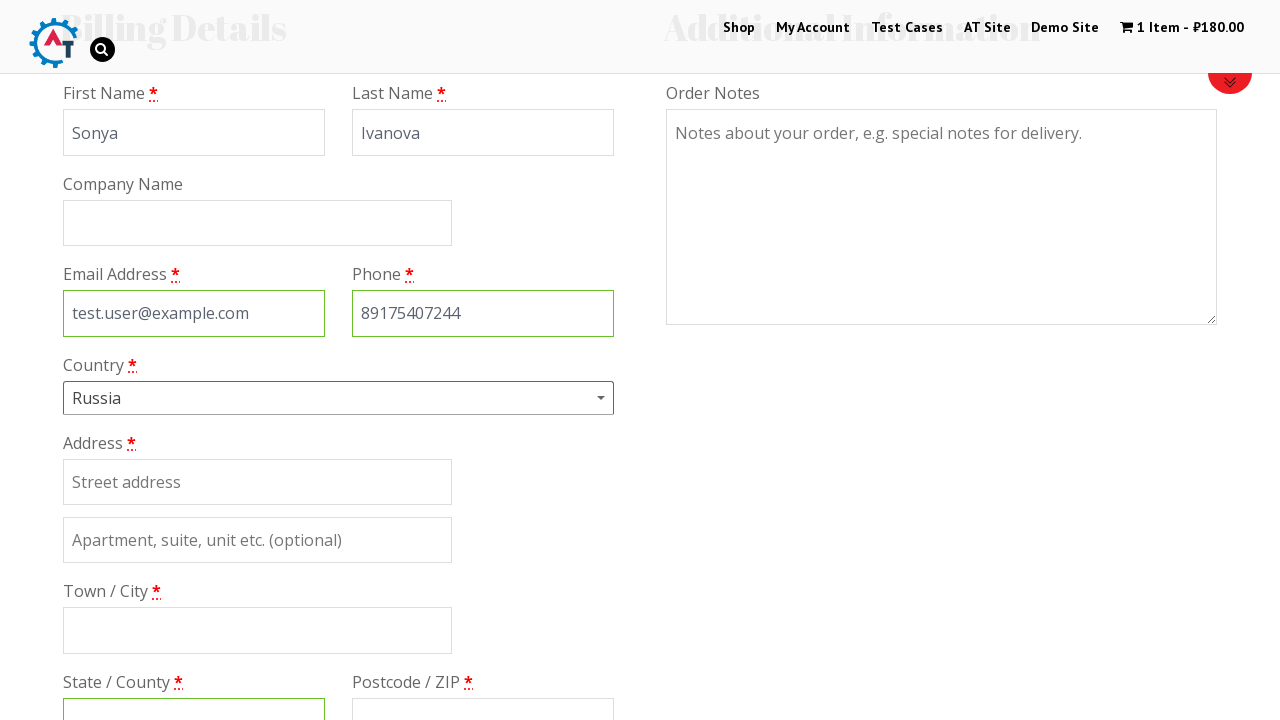

Scrolled down 600px to view more billing options
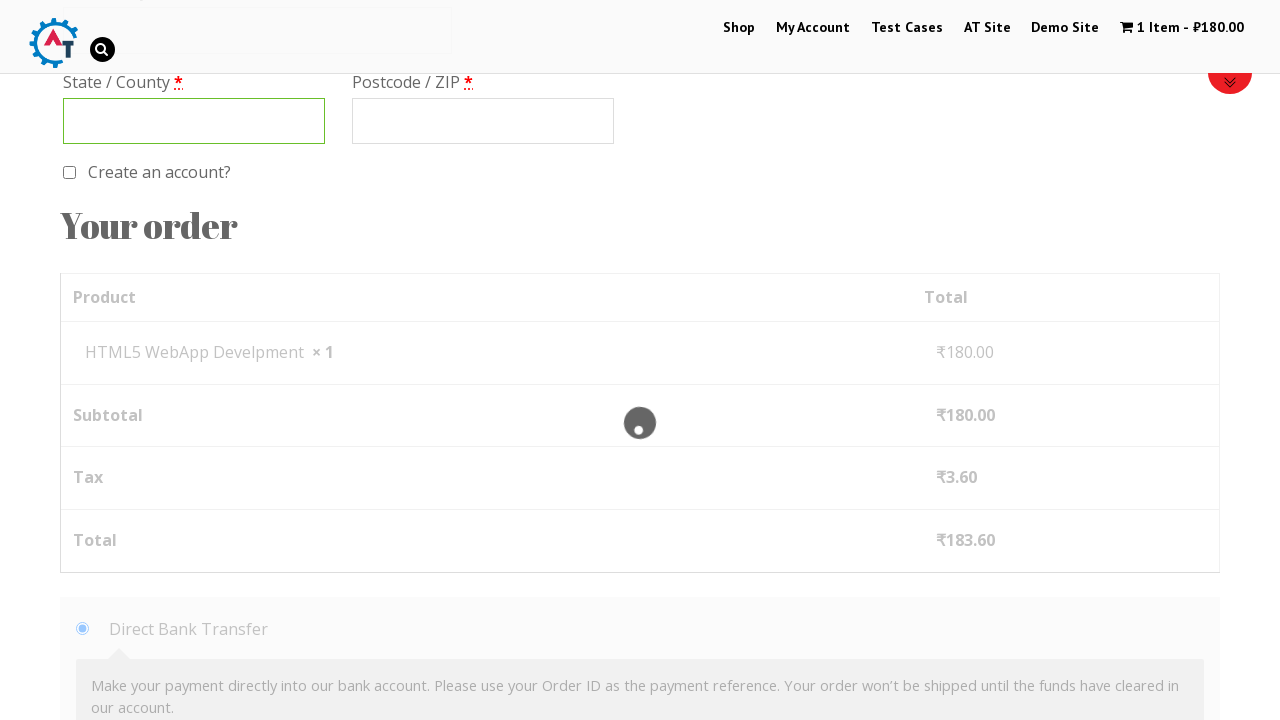

Waited 3 seconds for form to update after scrolling
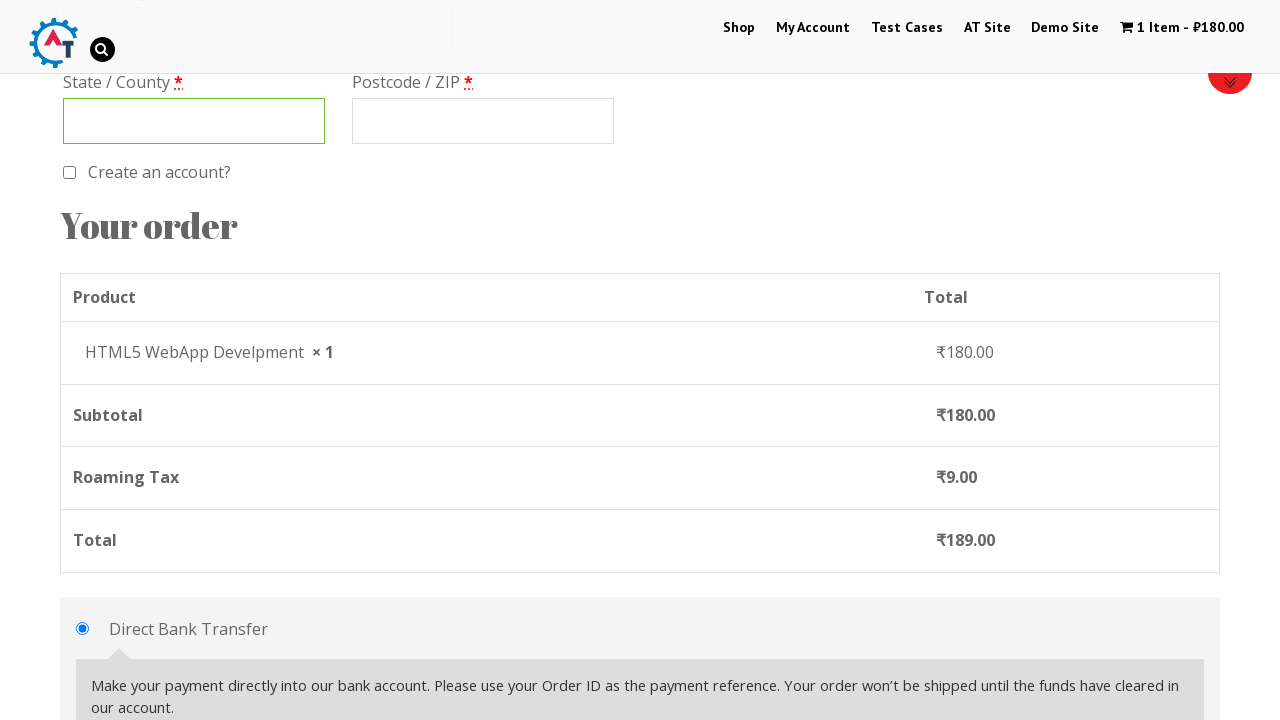

Selected 'Cheque' as payment method at (82, 360) on #payment_method_cheque
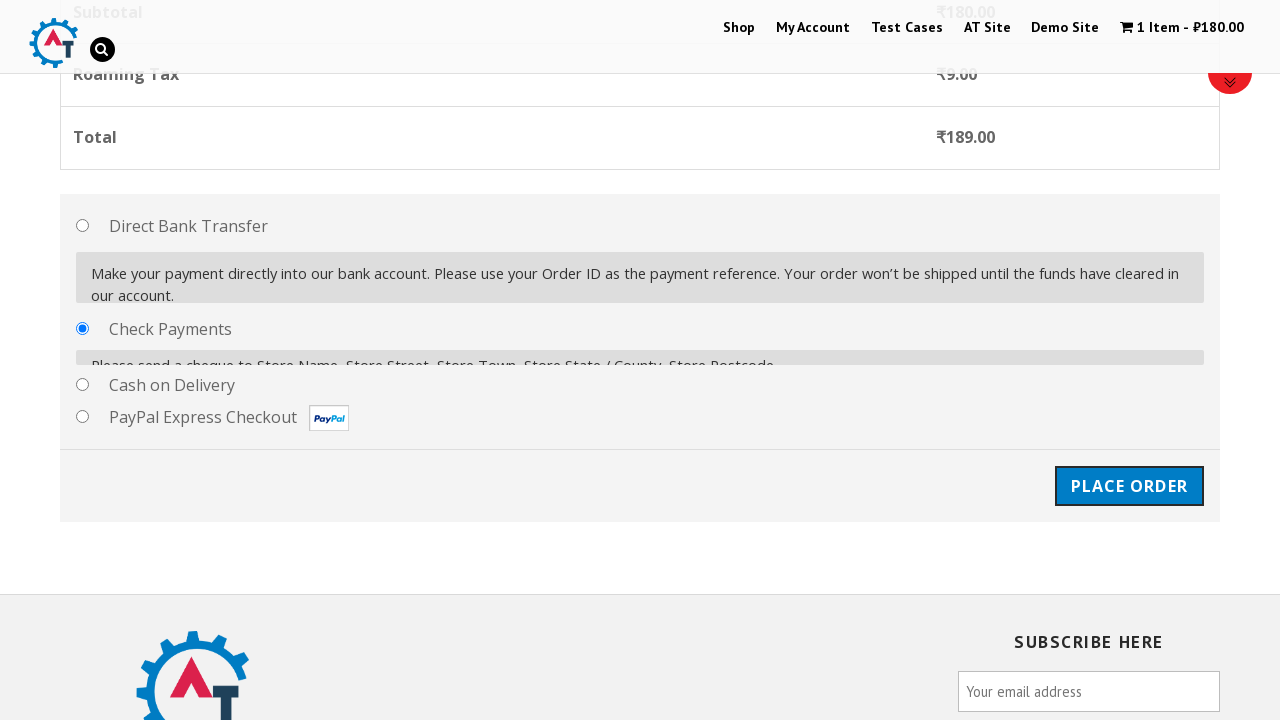

Filled billing address with 'Tverskaya' on #billing_address_1
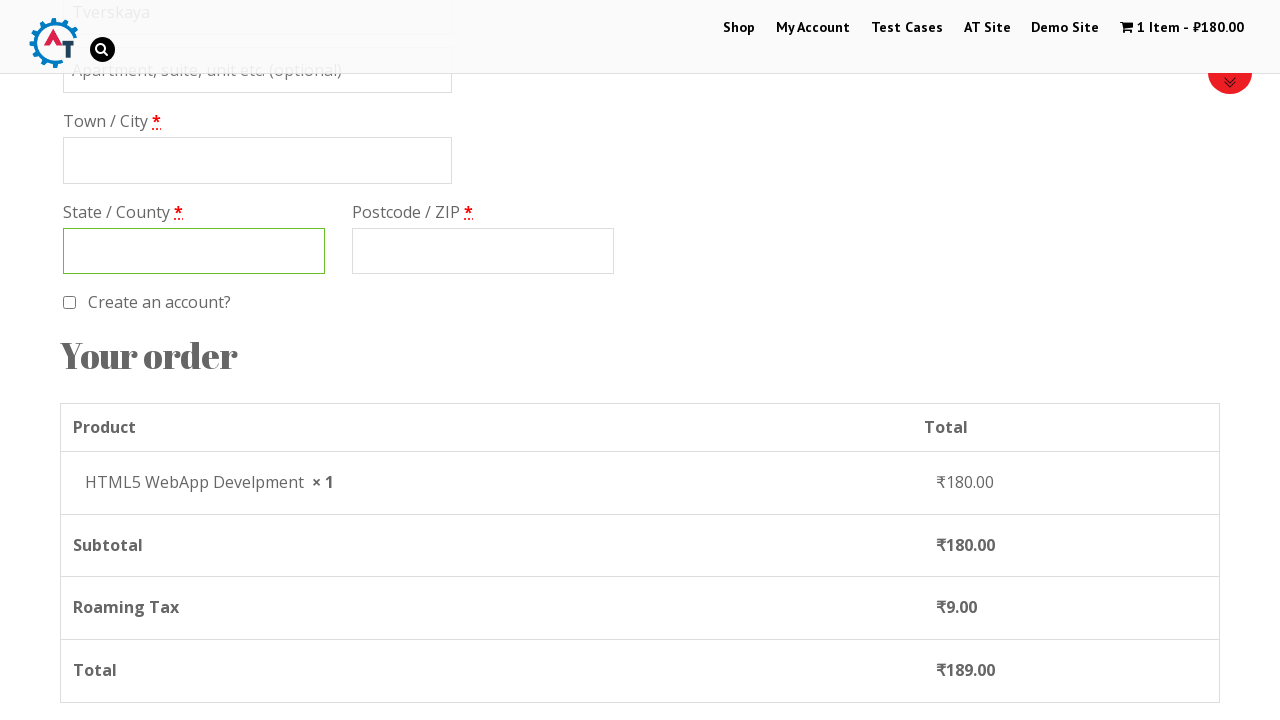

Filled billing city with 'Moscow' on #billing_city
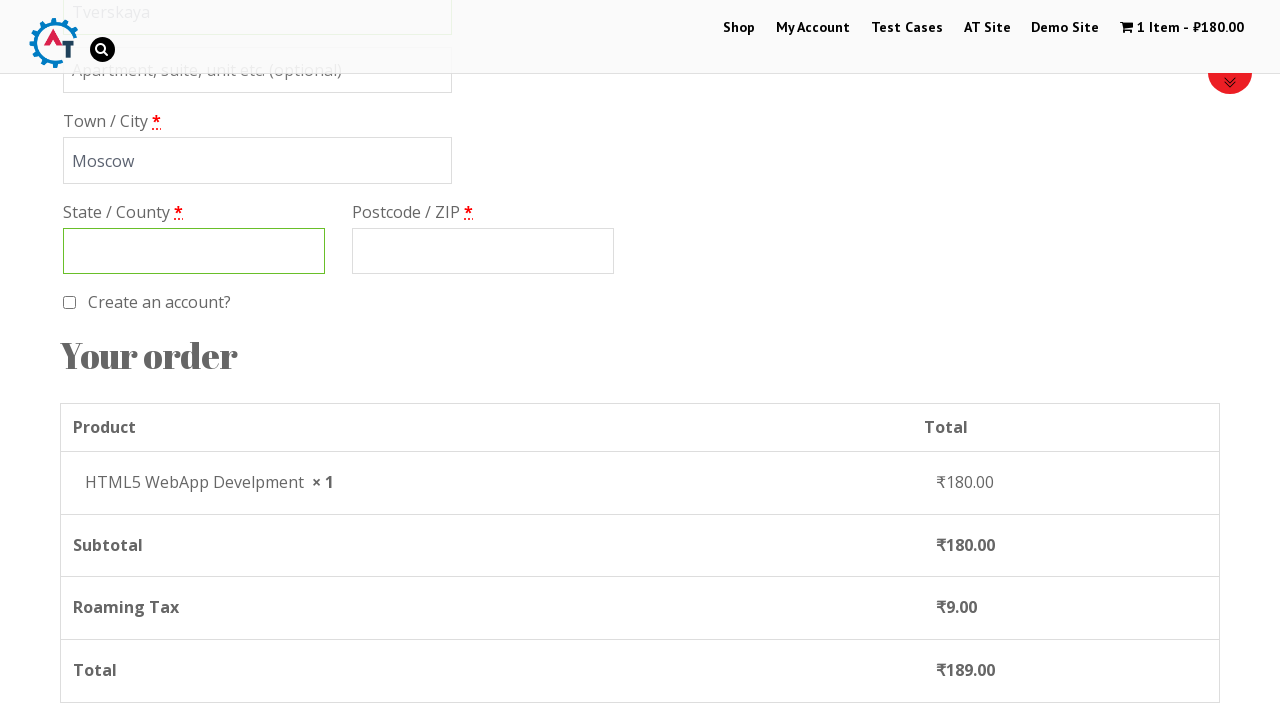

Filled billing state with '-' on #billing_state
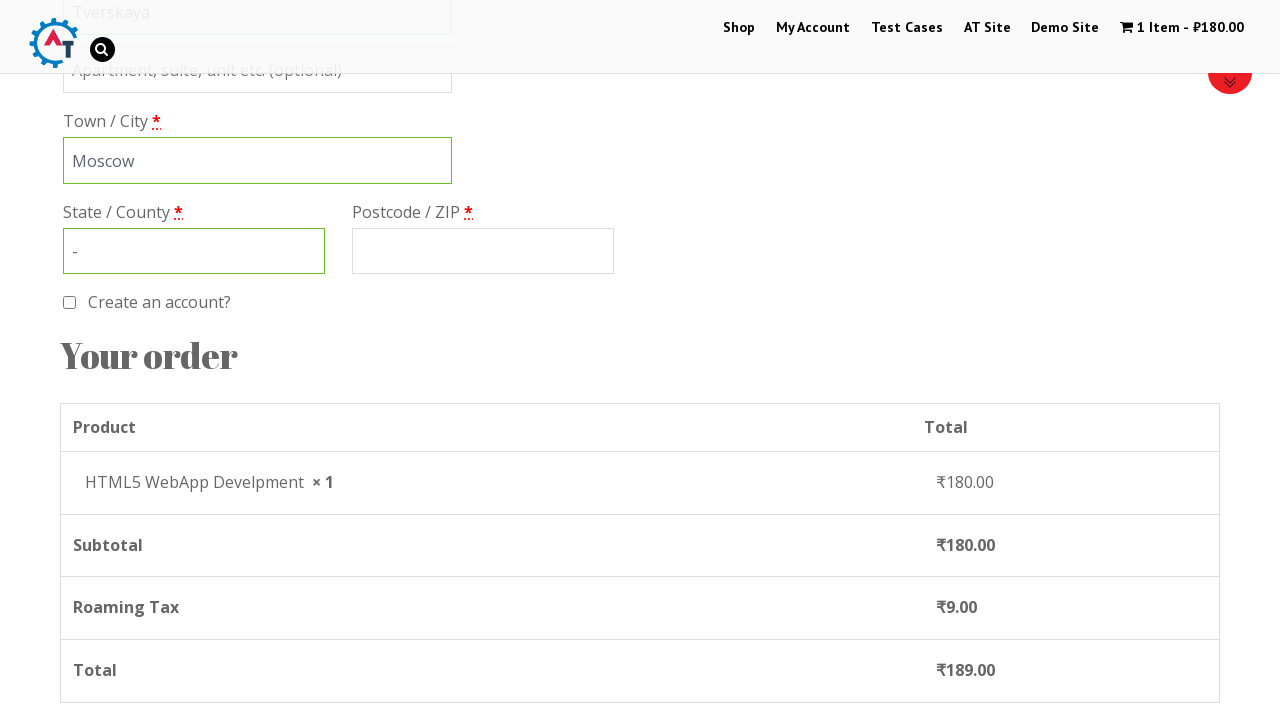

Filled billing postcode with '111111' on #billing_postcode
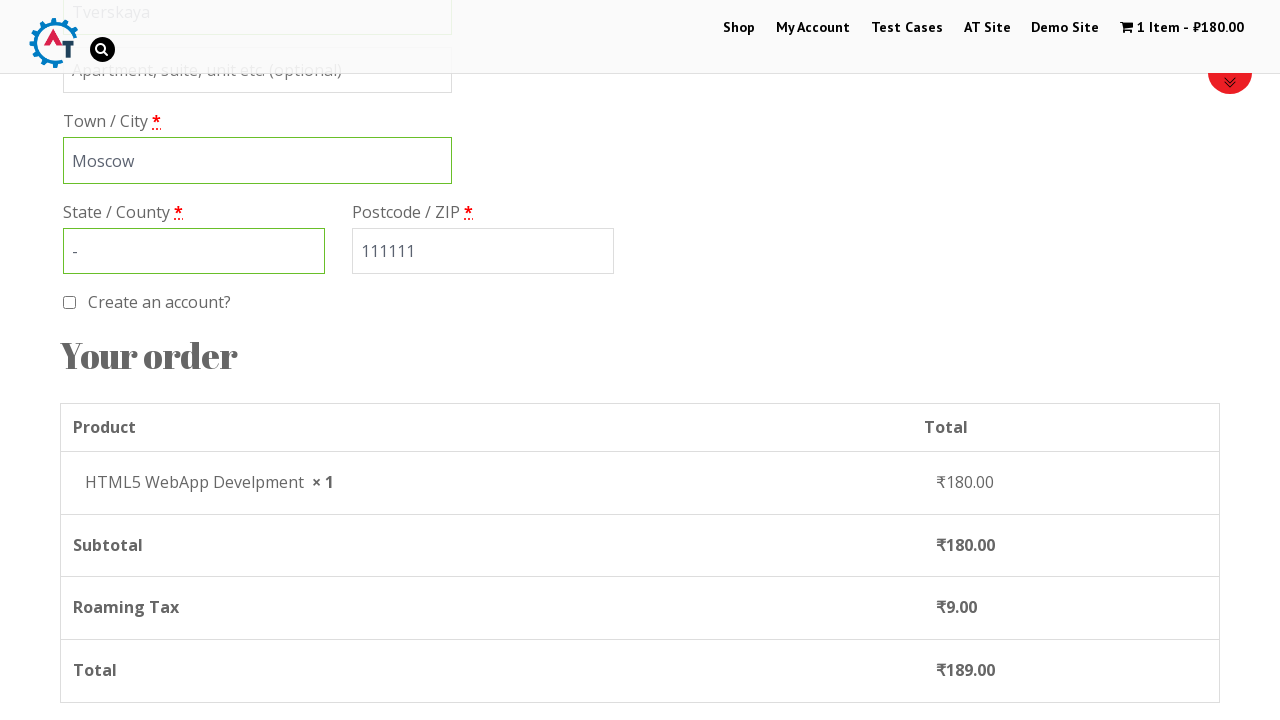

Clicked 'Place Order' button to submit the order at (1129, 360) on #place_order
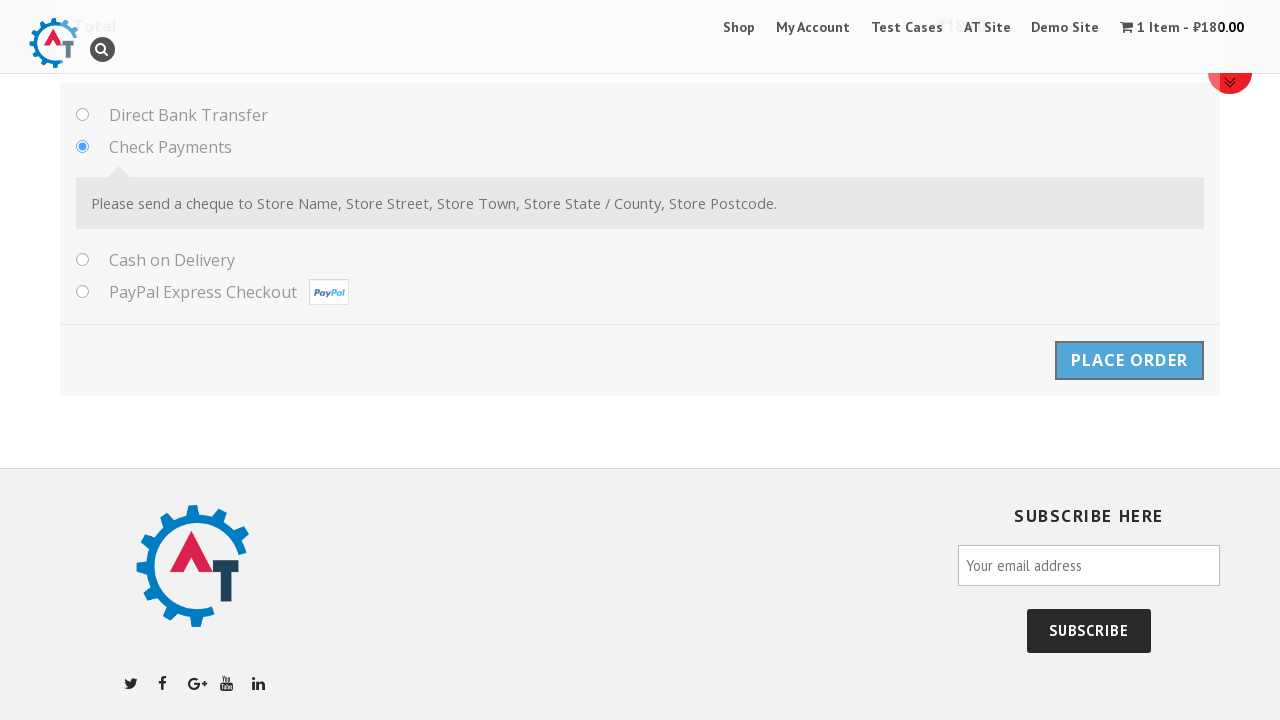

Order confirmation page loaded successfully
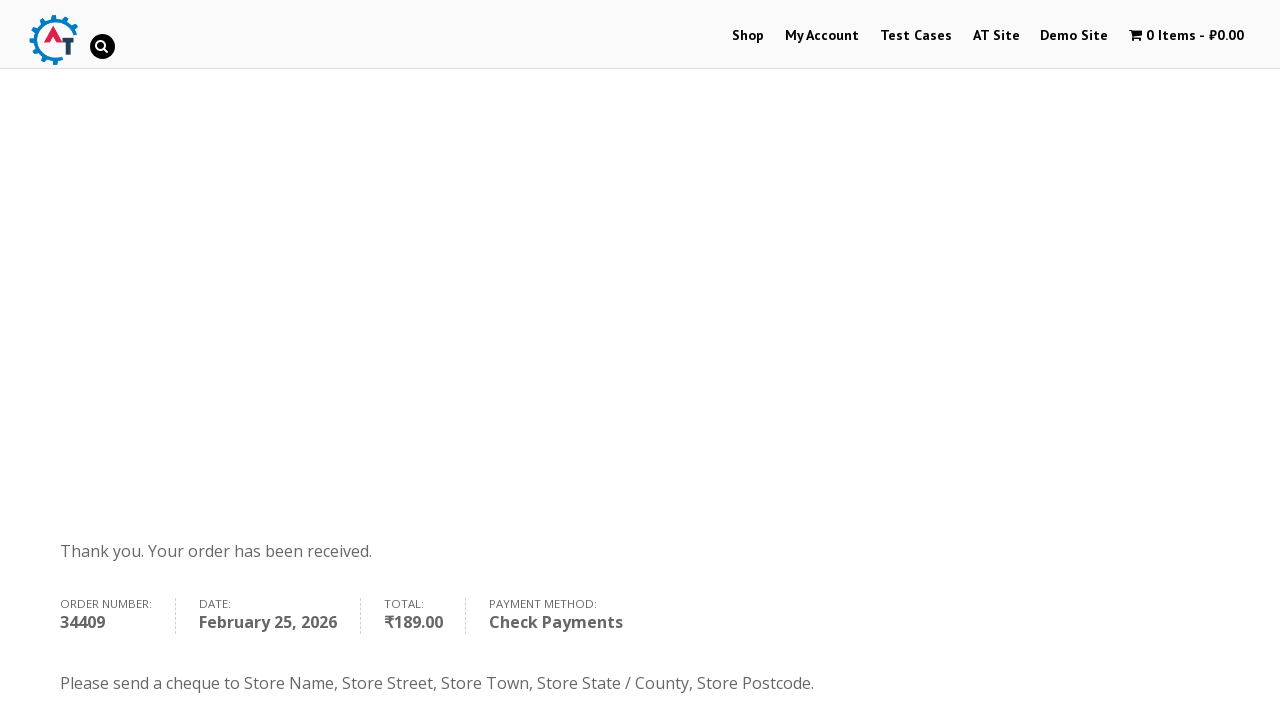

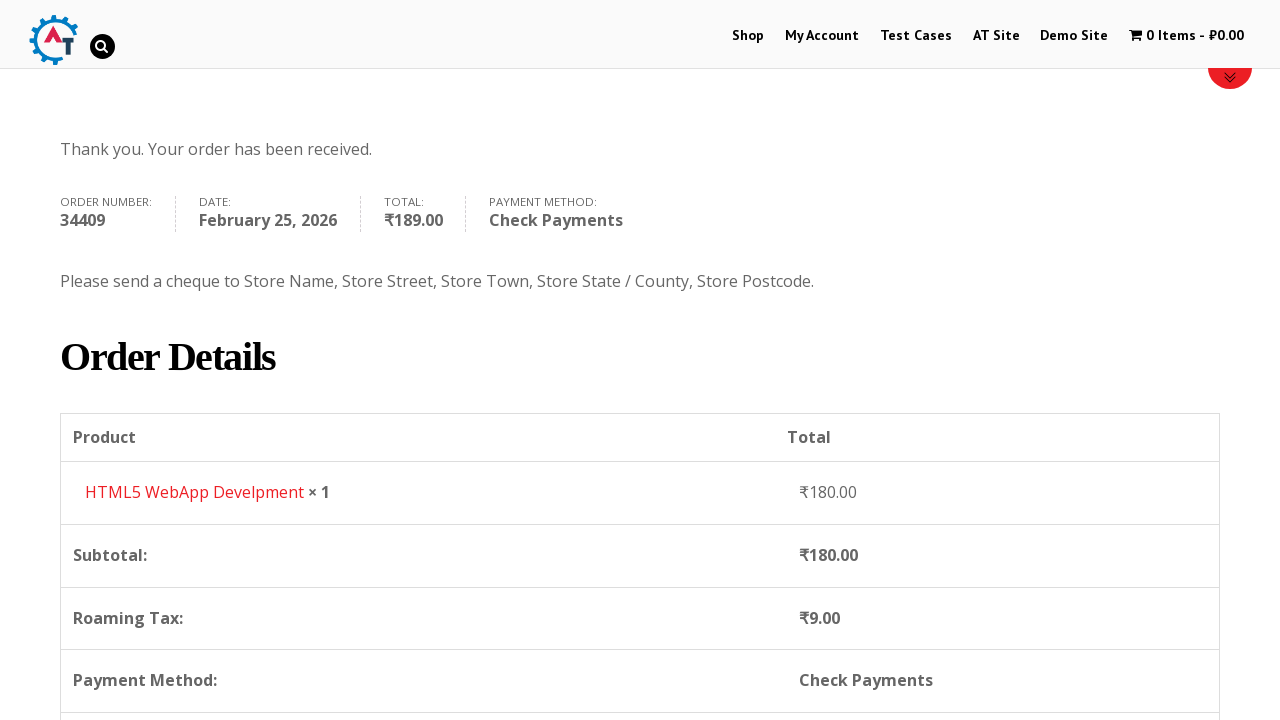